Tests a registration form by filling in required fields (first name, second name, email) and submitting, then verifies the success message is displayed

Starting URL: http://suninjuly.github.io/registration1.html

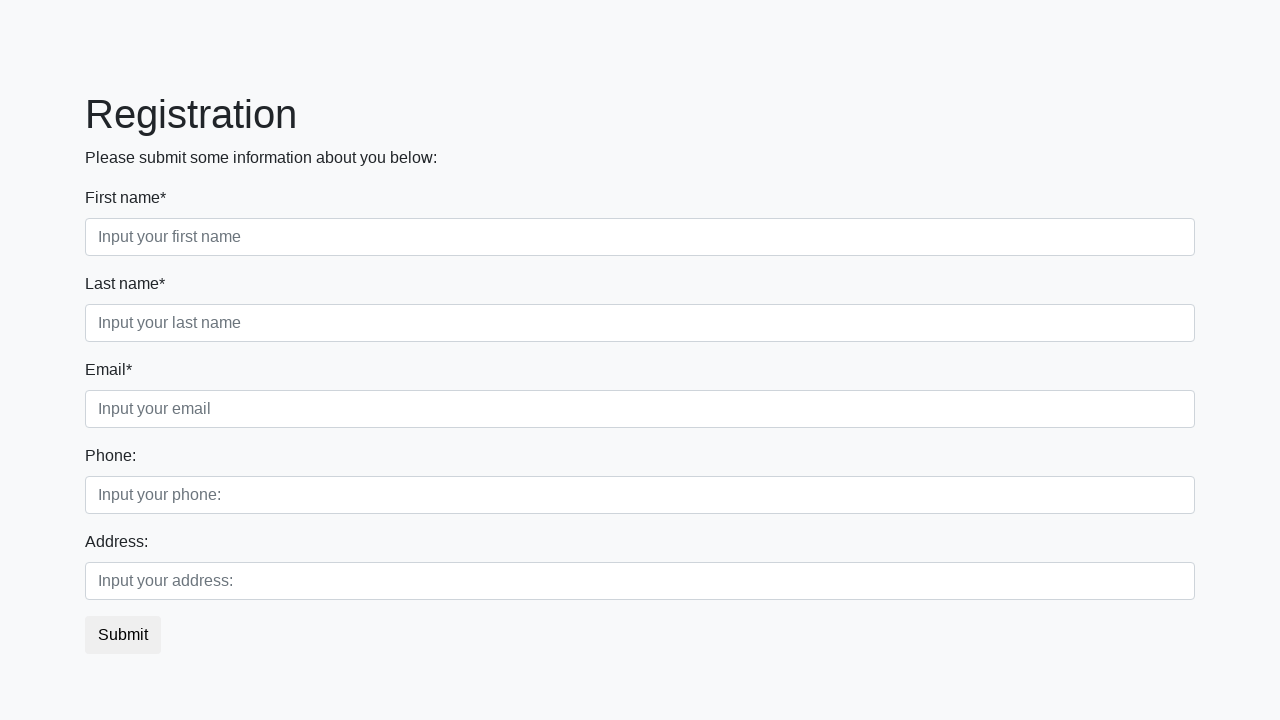

Filled first name field with 'JohnDoe' on div.first_block input.form-control.first
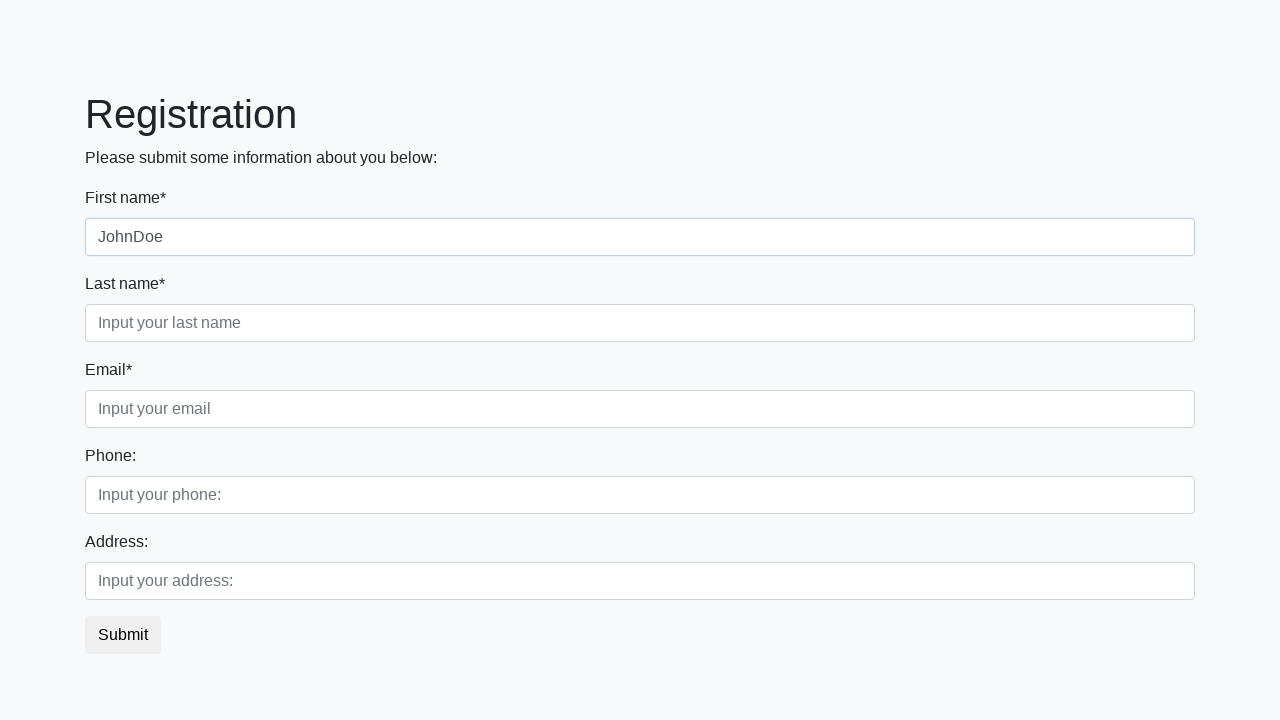

Filled second name field with 'SmithJones' on div.first_block input.form-control.second
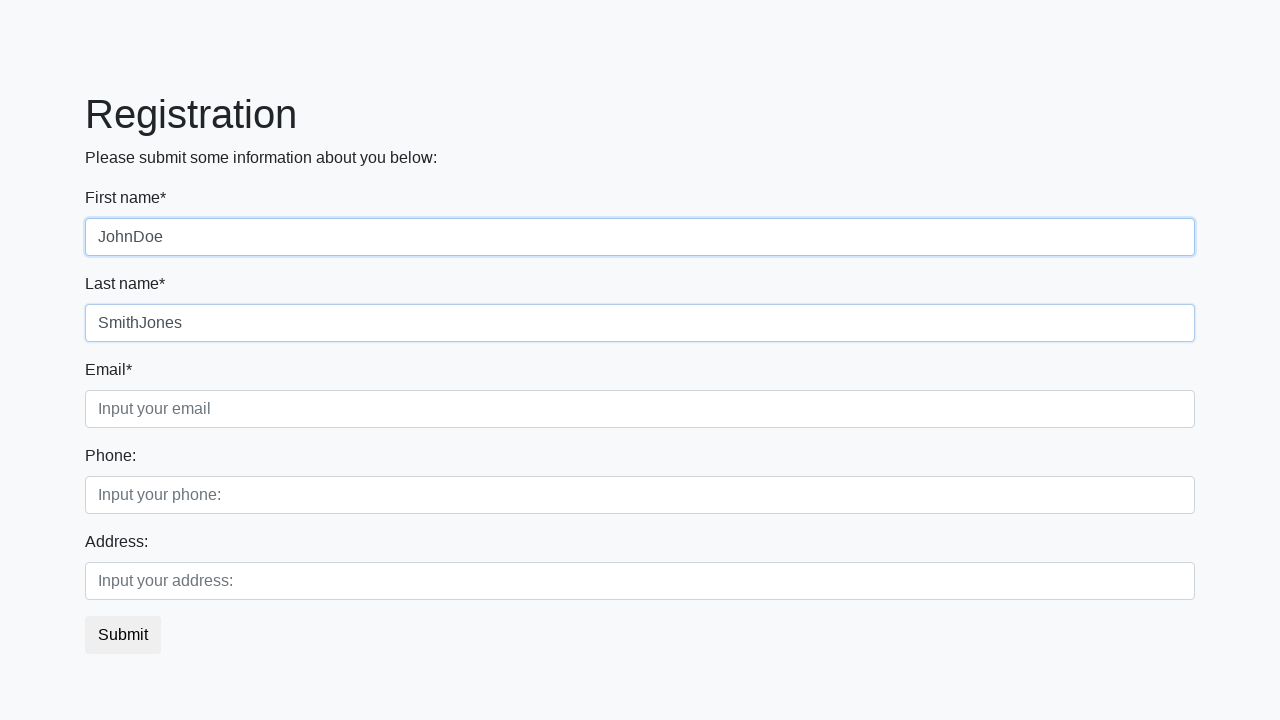

Filled email field with 'johndoe.smith@example.com' on input.form-control.third
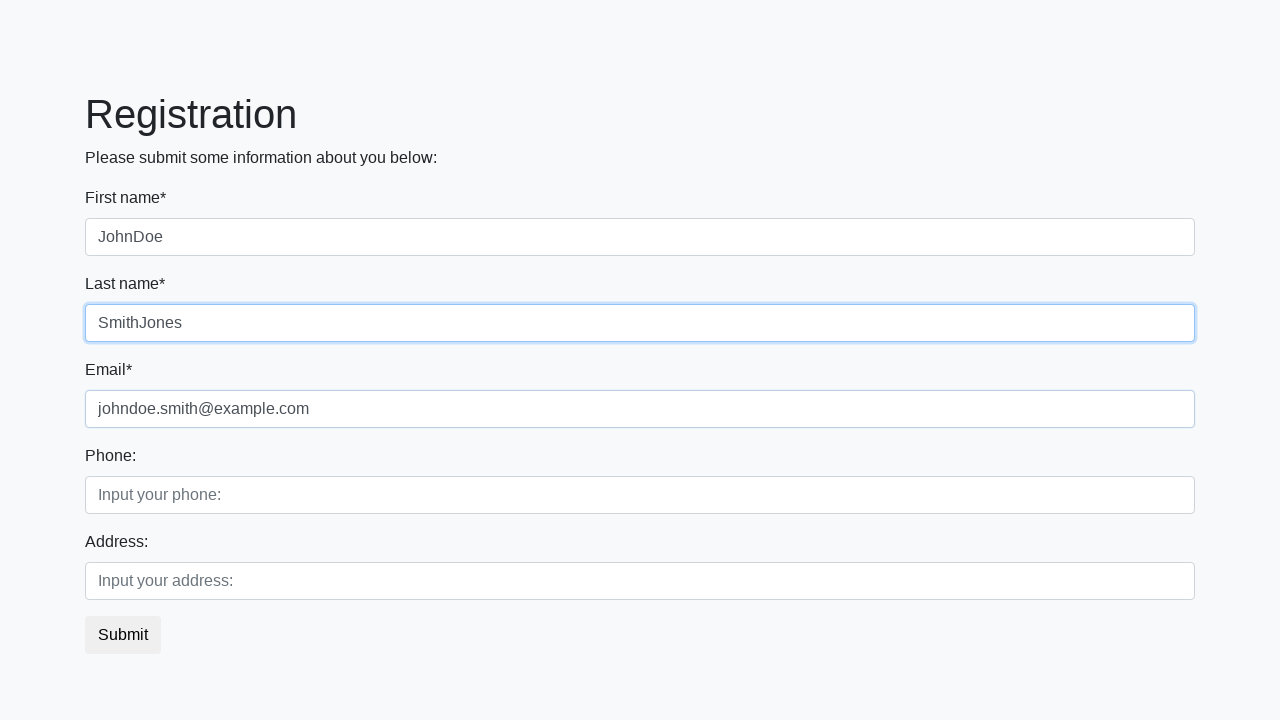

Clicked submit button to register at (123, 635) on button.btn.btn-default
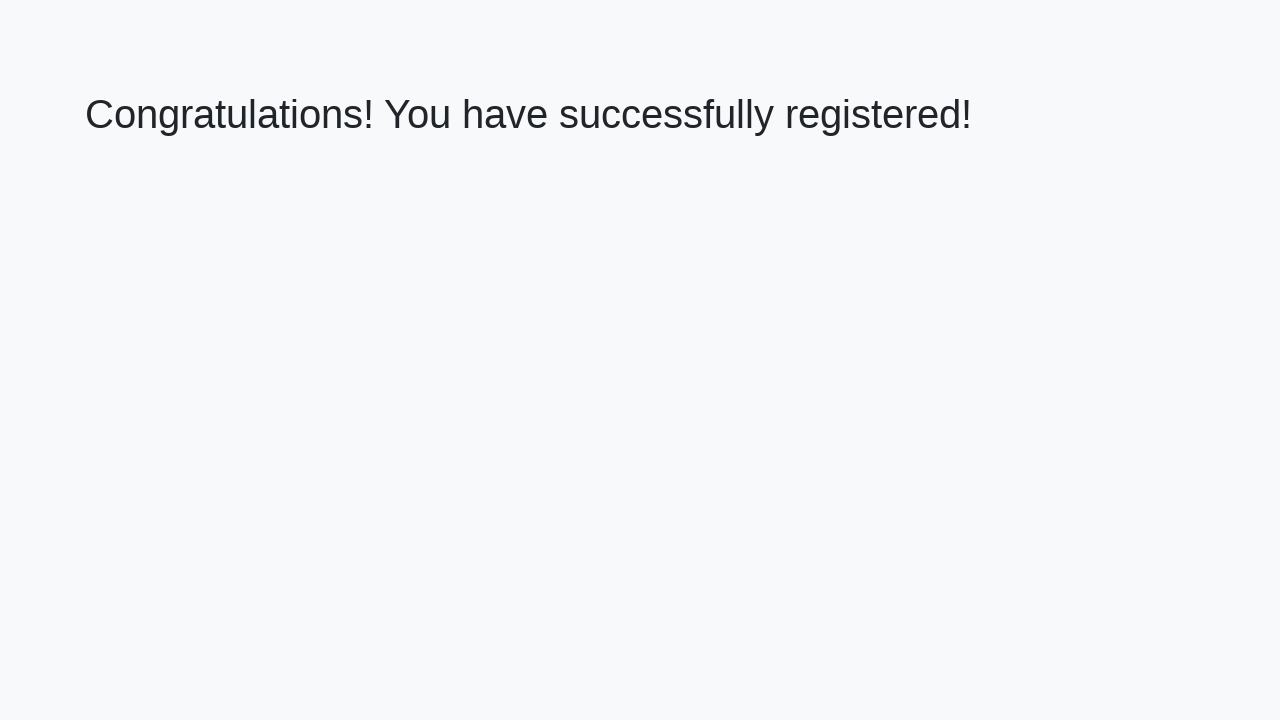

Success message heading loaded
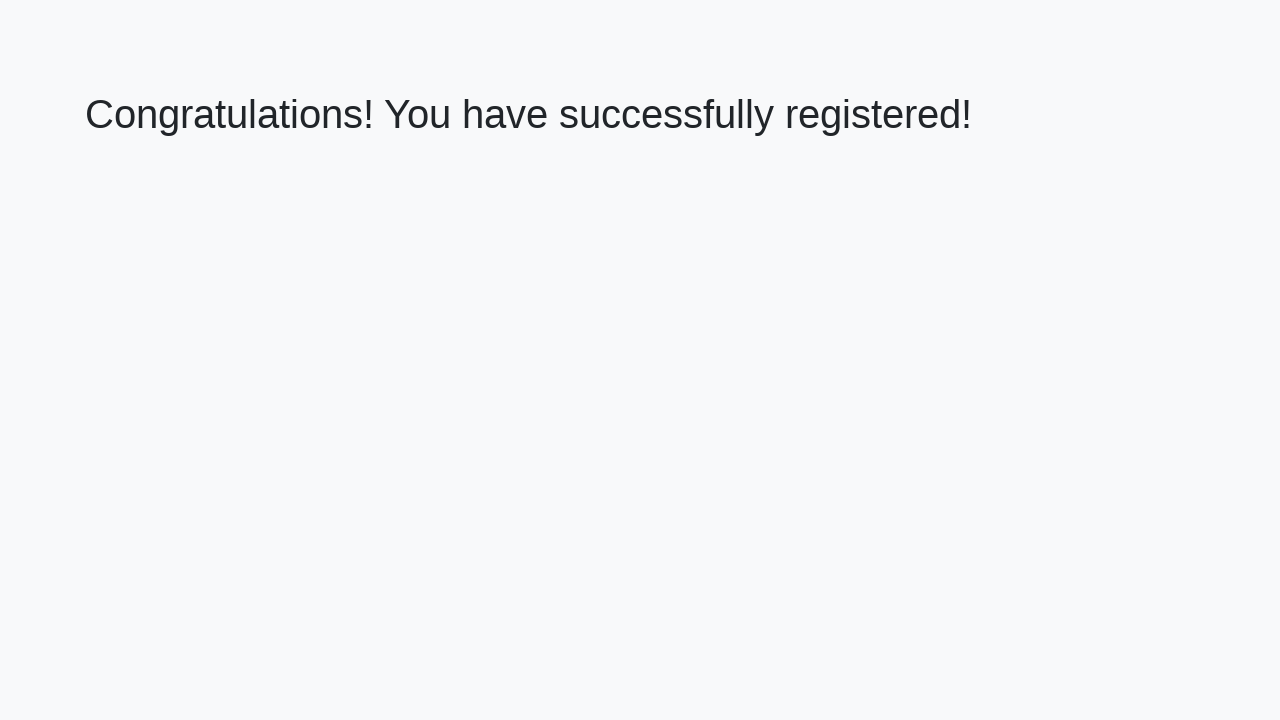

Retrieved success message text content
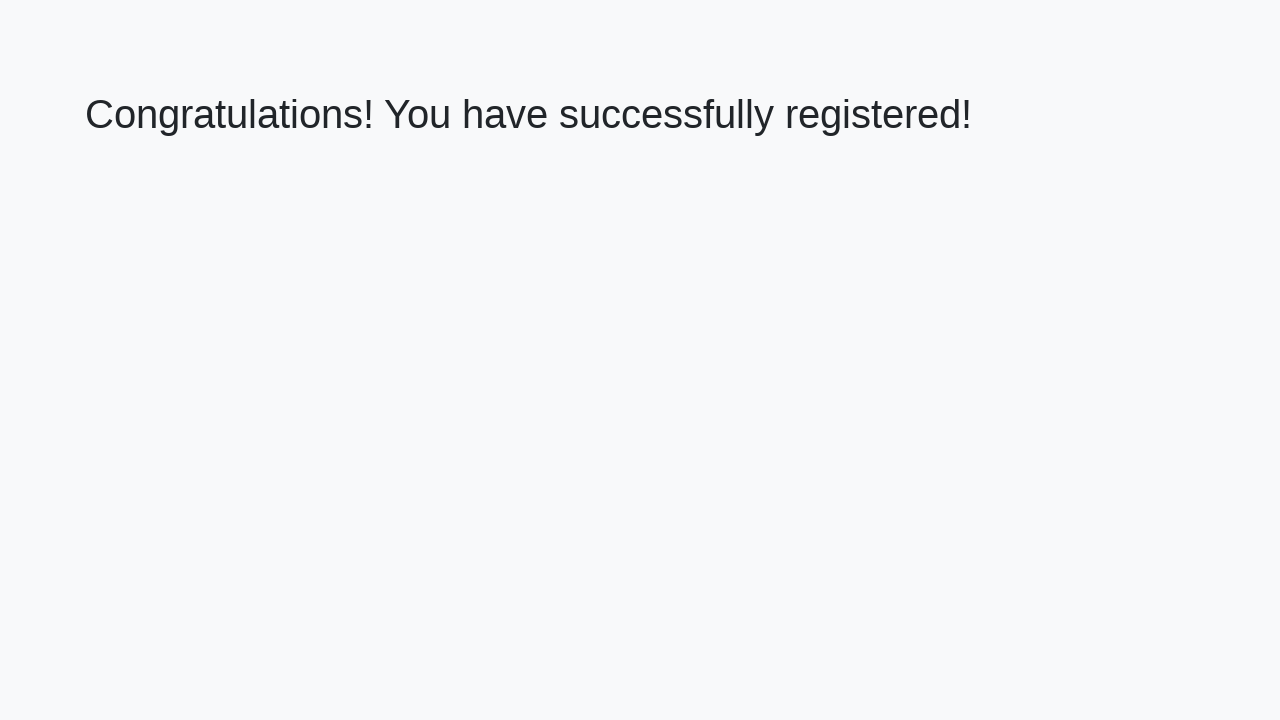

Verified success message: 'Congratulations! You have successfully registered!'
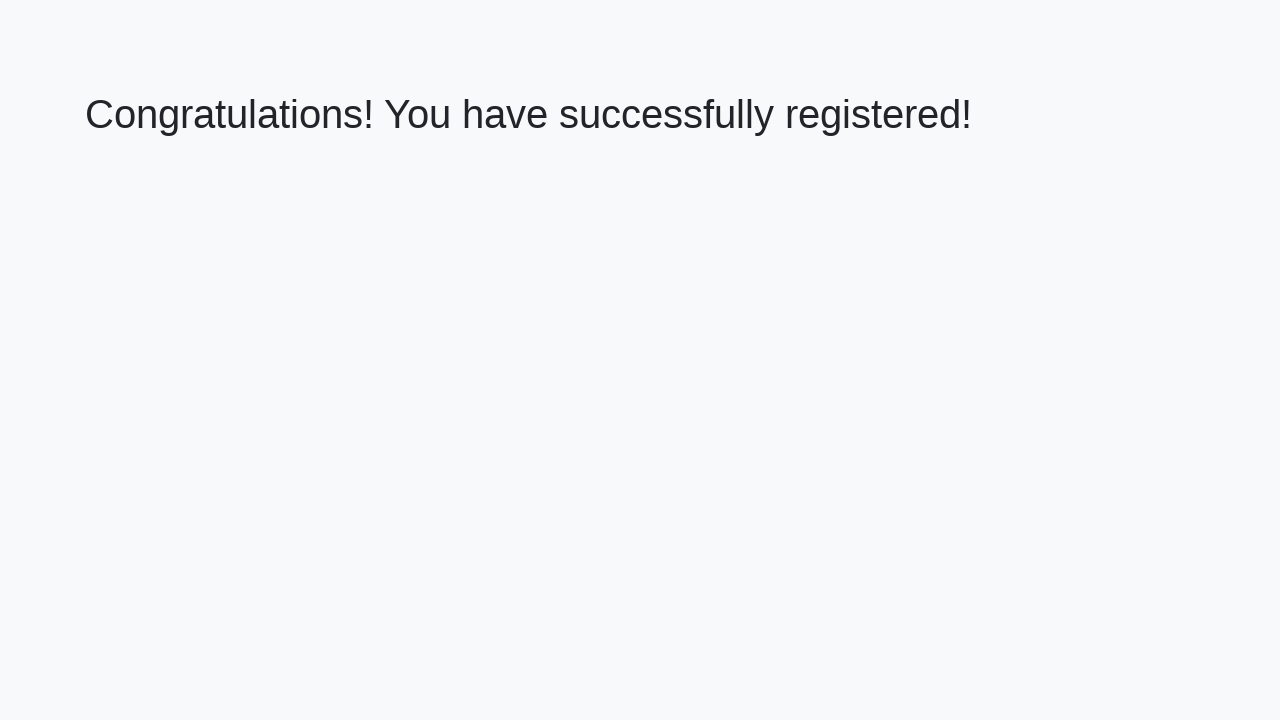

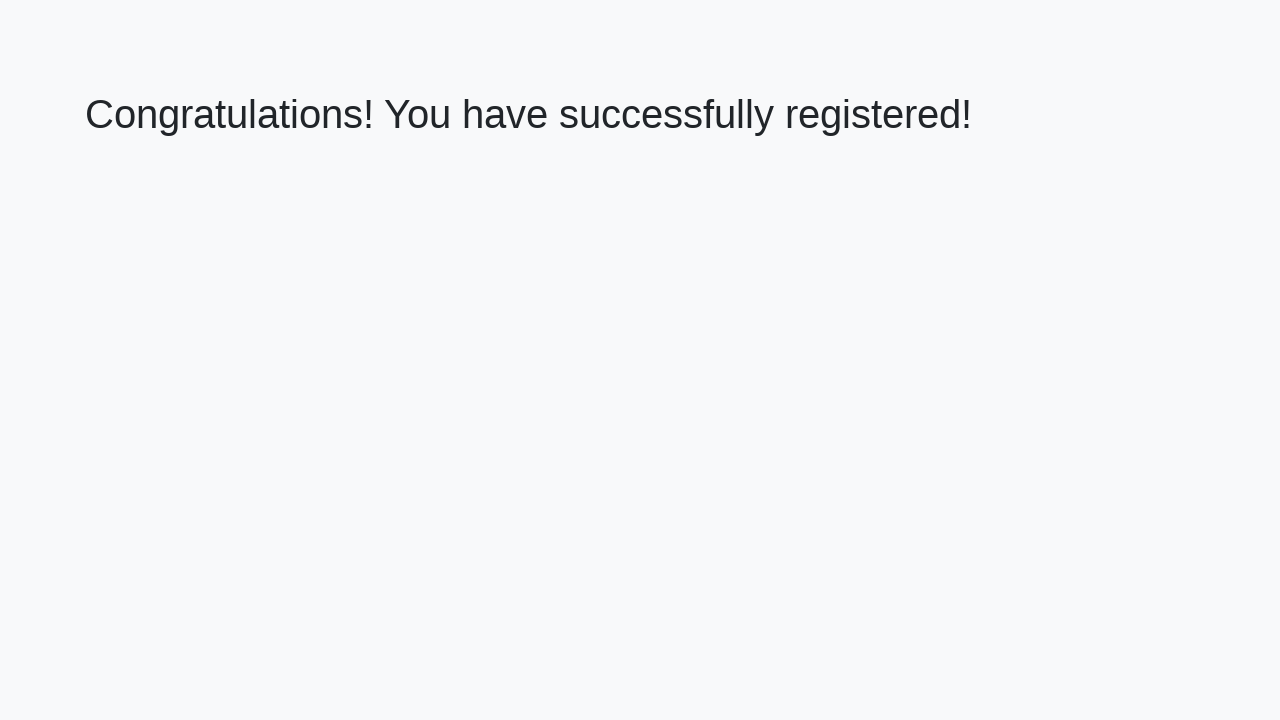